Tests dynamic controls using explicit waits by clicking Remove button to verify "It's gone!" message appears, then clicking Add button to verify "It's back!" message appears

Starting URL: https://the-internet.herokuapp.com/dynamic_controls

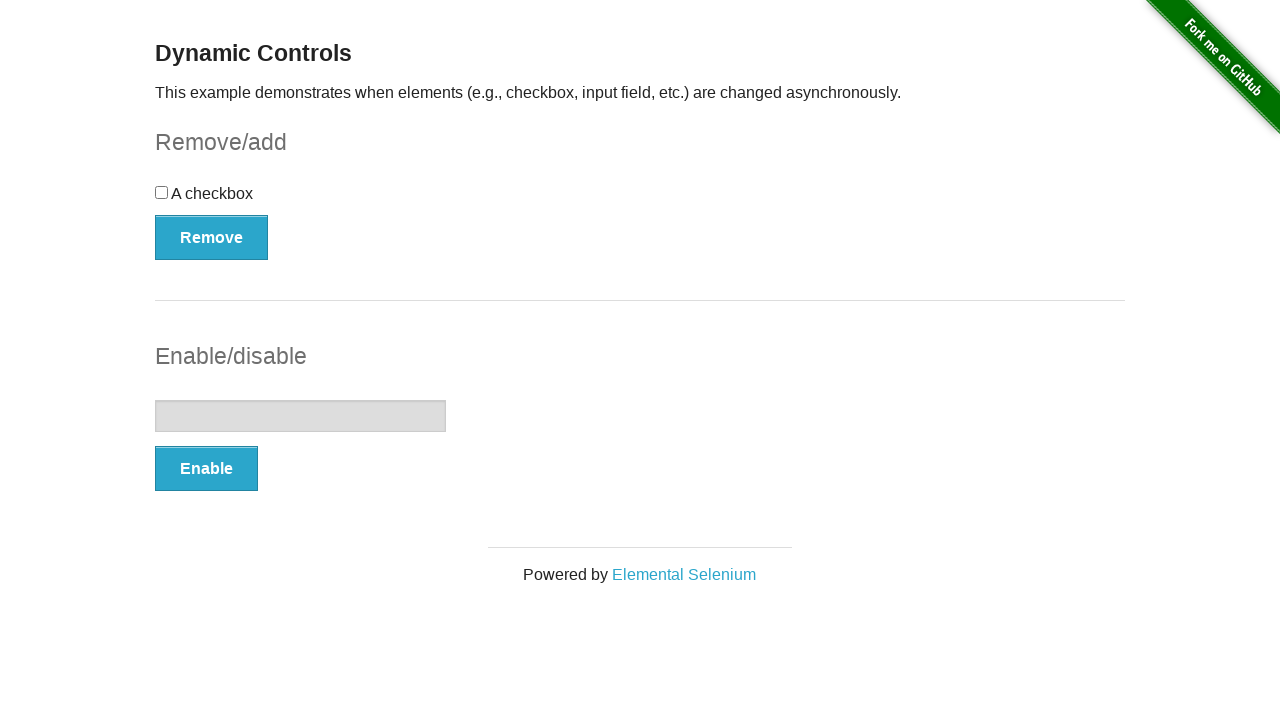

Clicked Remove button to trigger dynamic control removal at (212, 237) on xpath=//*[text()='Remove']
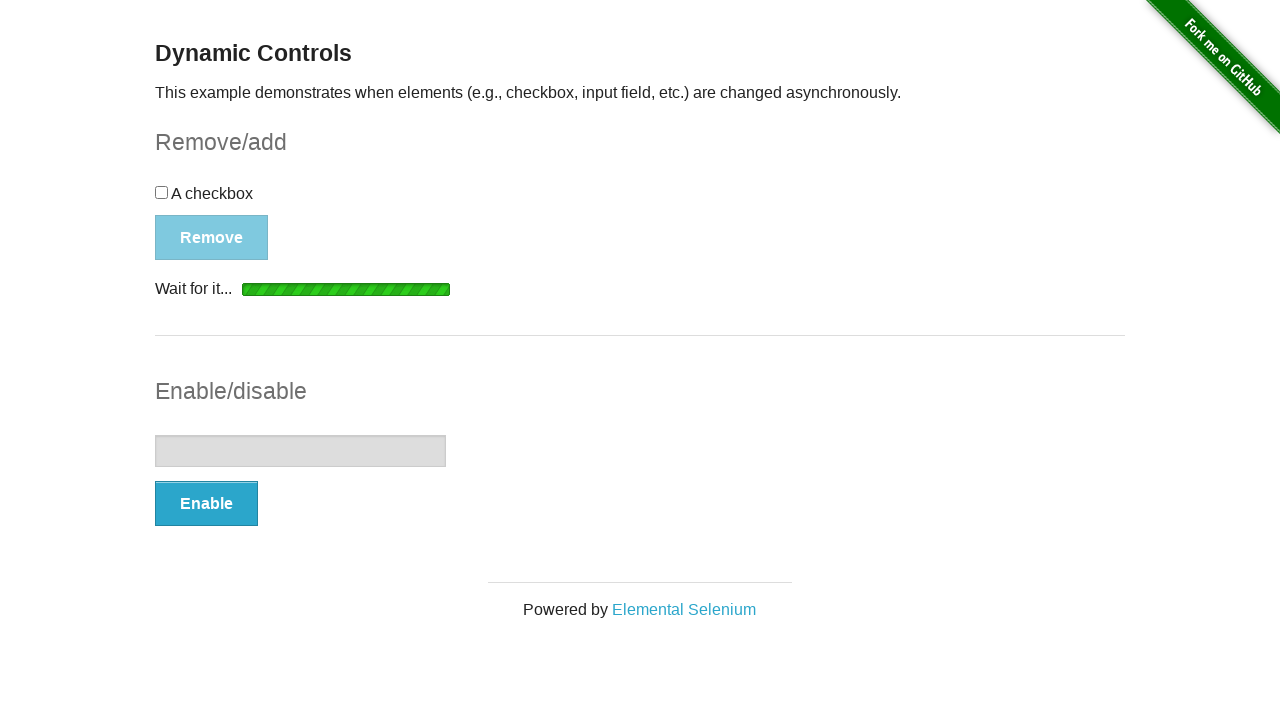

Waited for and found 'It's gone!' message after removing control
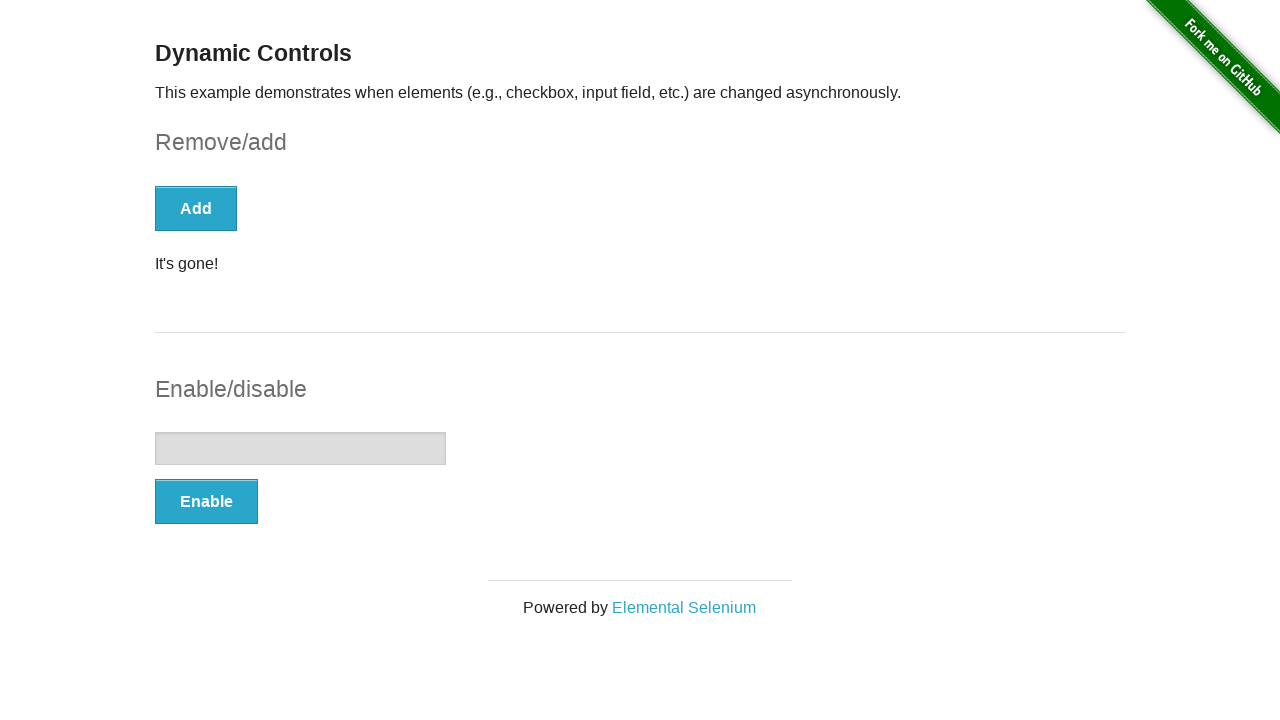

Asserted that 'It's gone!' message is visible
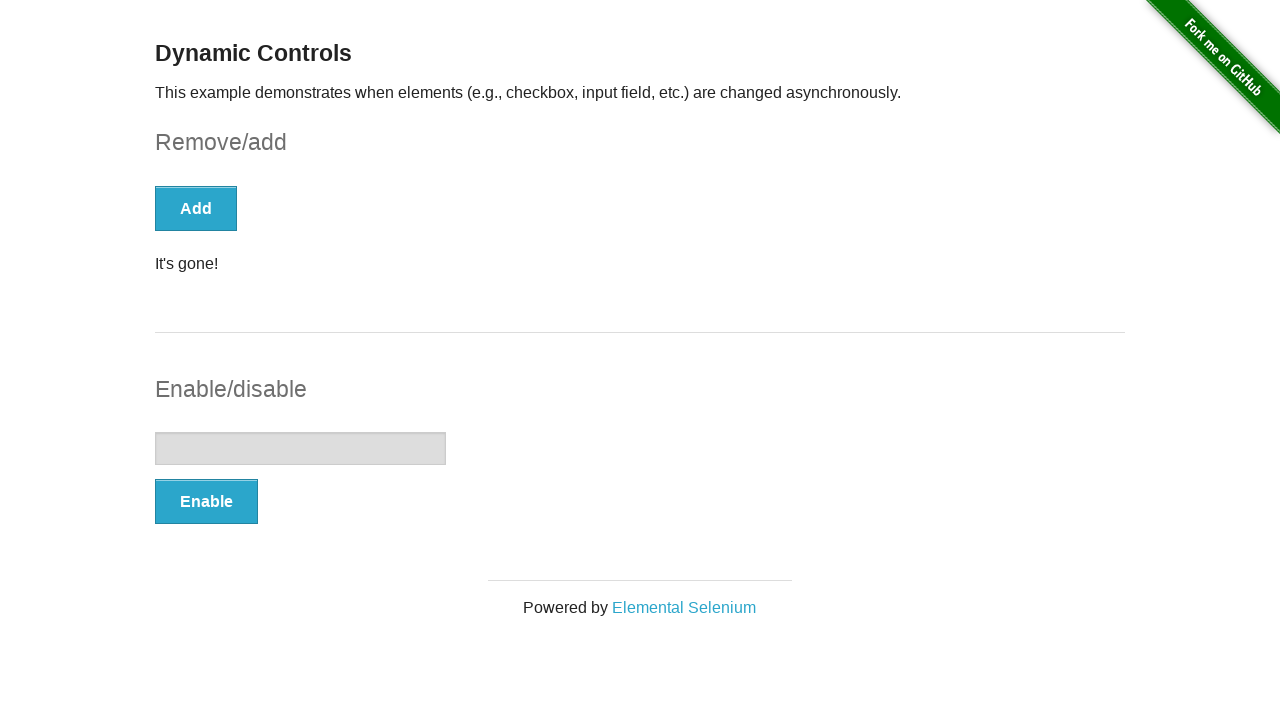

Clicked Add button to restore dynamic control at (196, 208) on xpath=//*[text()='Add']
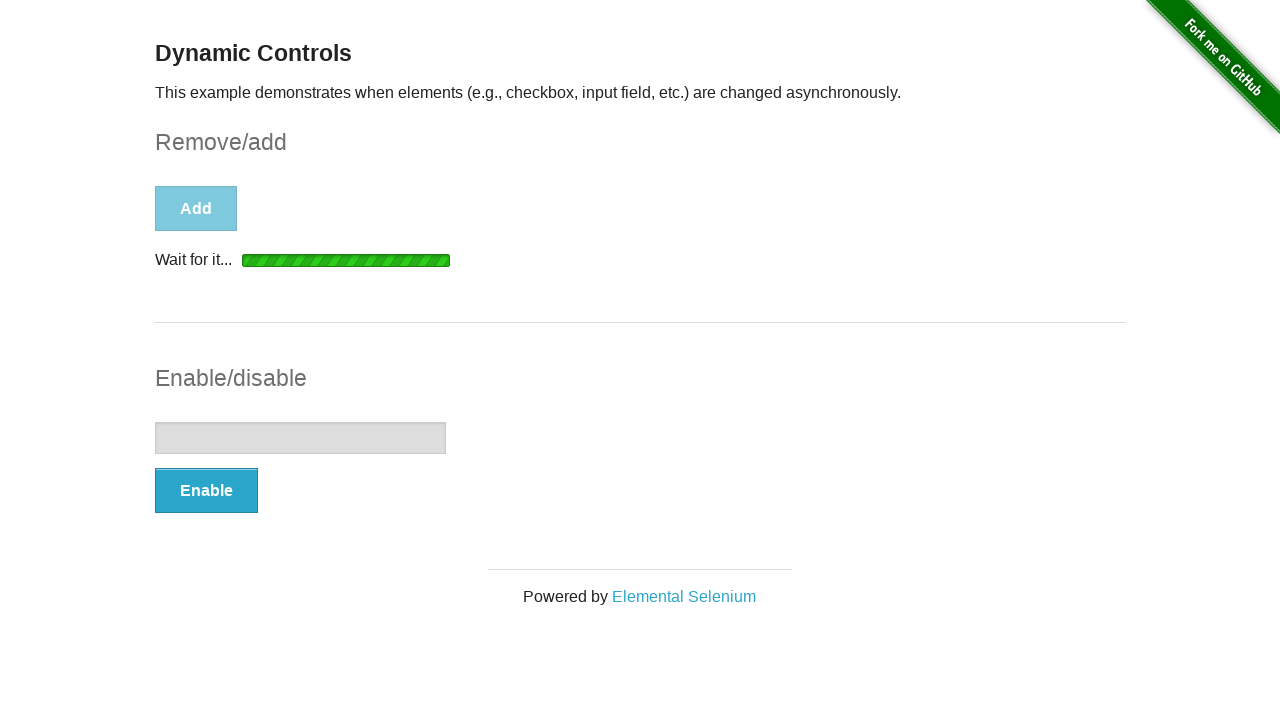

Waited for and found 'It's back!' message after adding control back
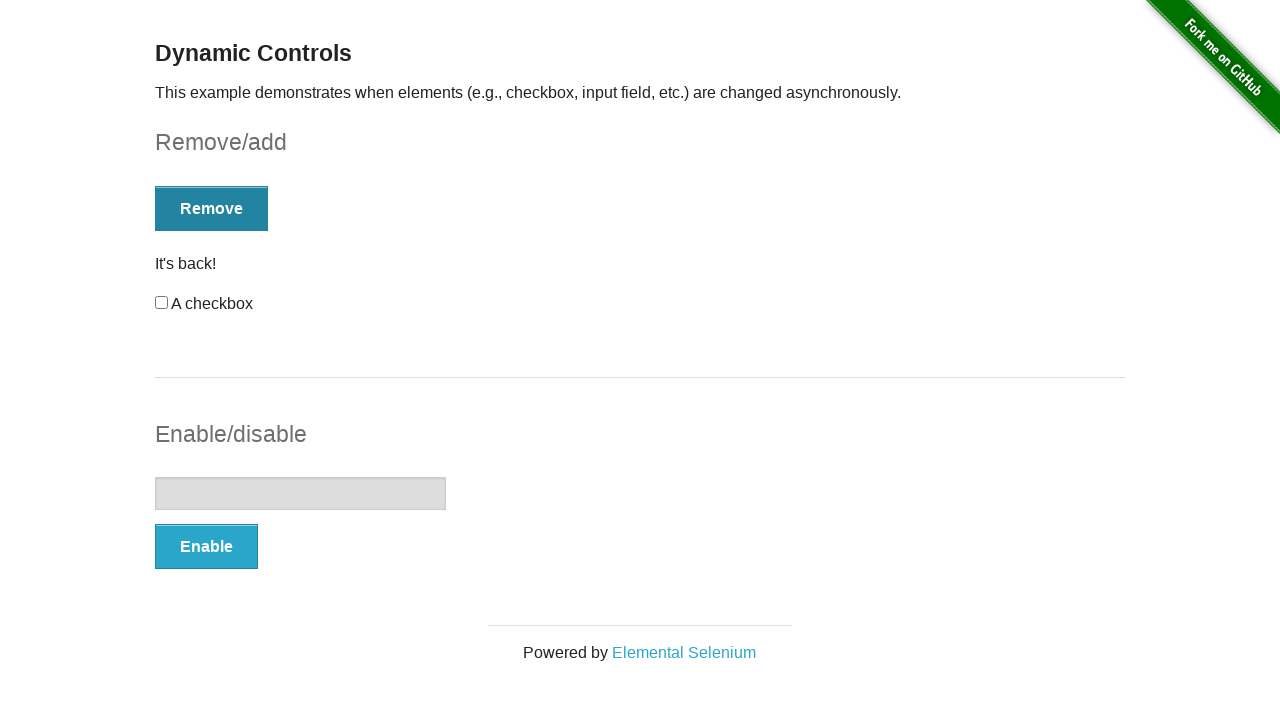

Asserted that 'It's back!' message is visible
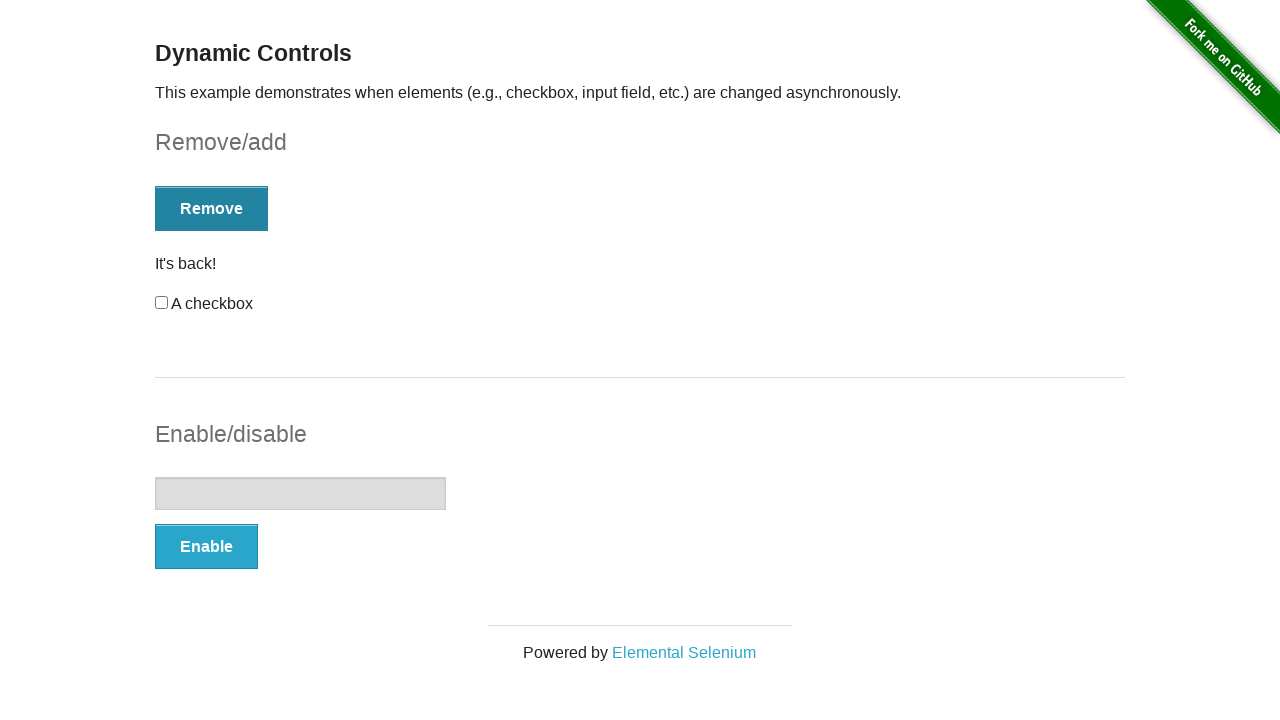

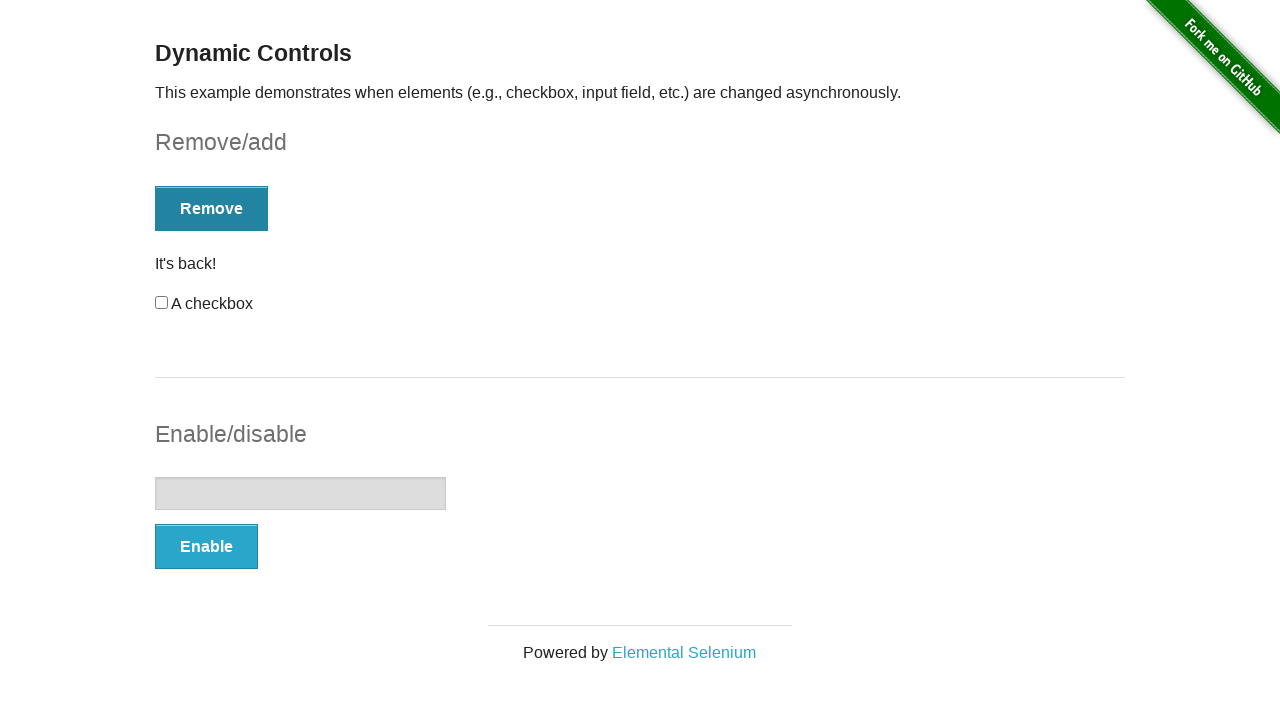